Tests hotel listing functionality by clicking on the hotel list button and verifying that 10 hotels are displayed

Starting URL: http://hotel-v3.progmasters.hu/

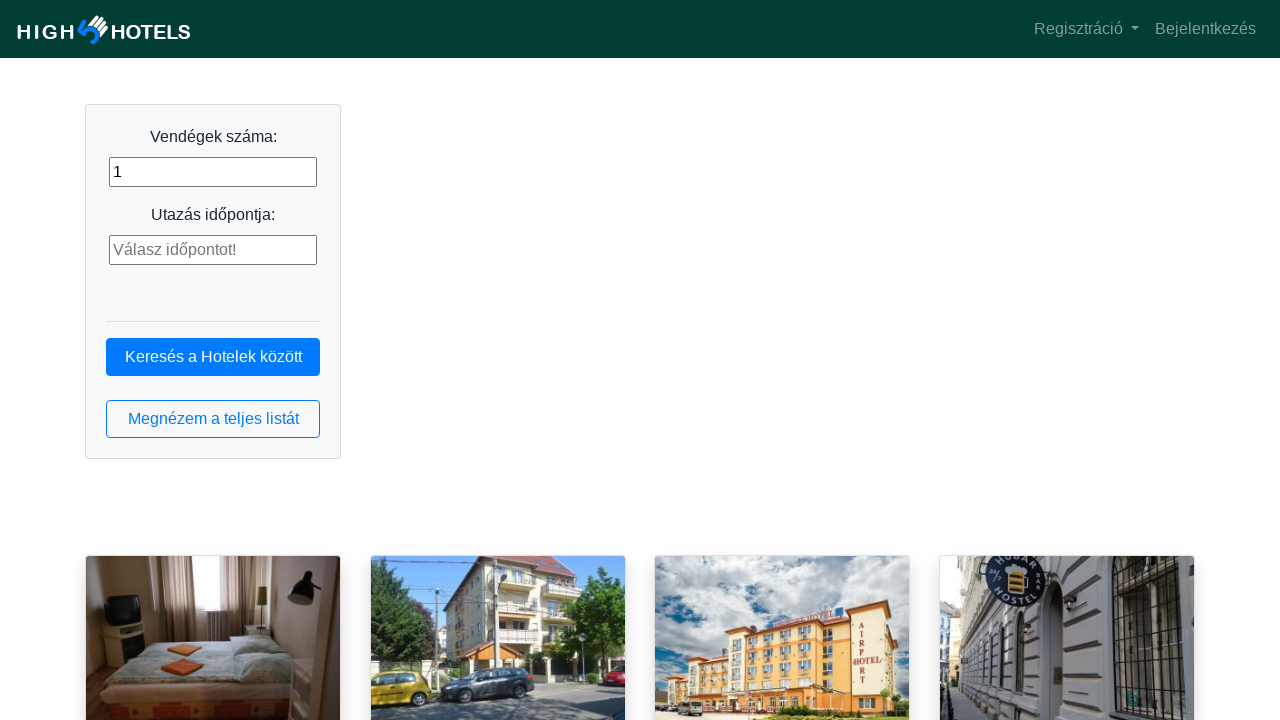

Clicked hotel list button at (213, 419) on button.btn.btn-outline-primary.btn-block
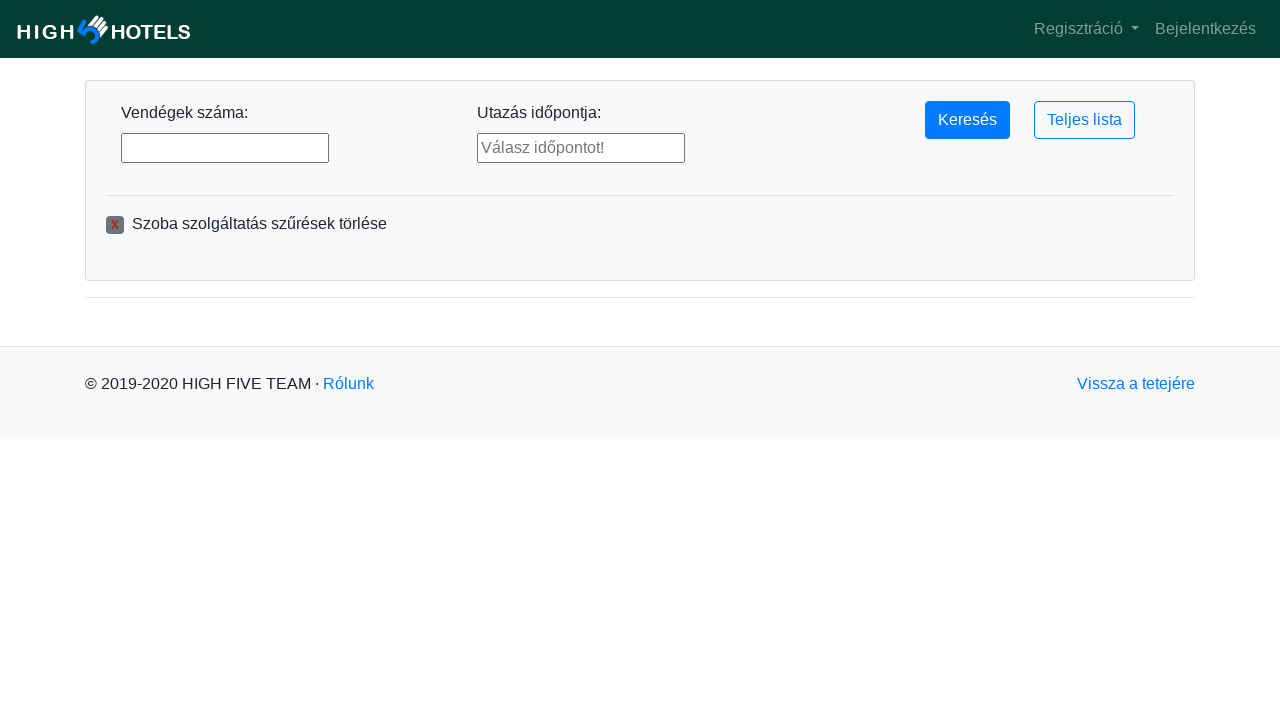

Hotel list loaded with hotel items visible
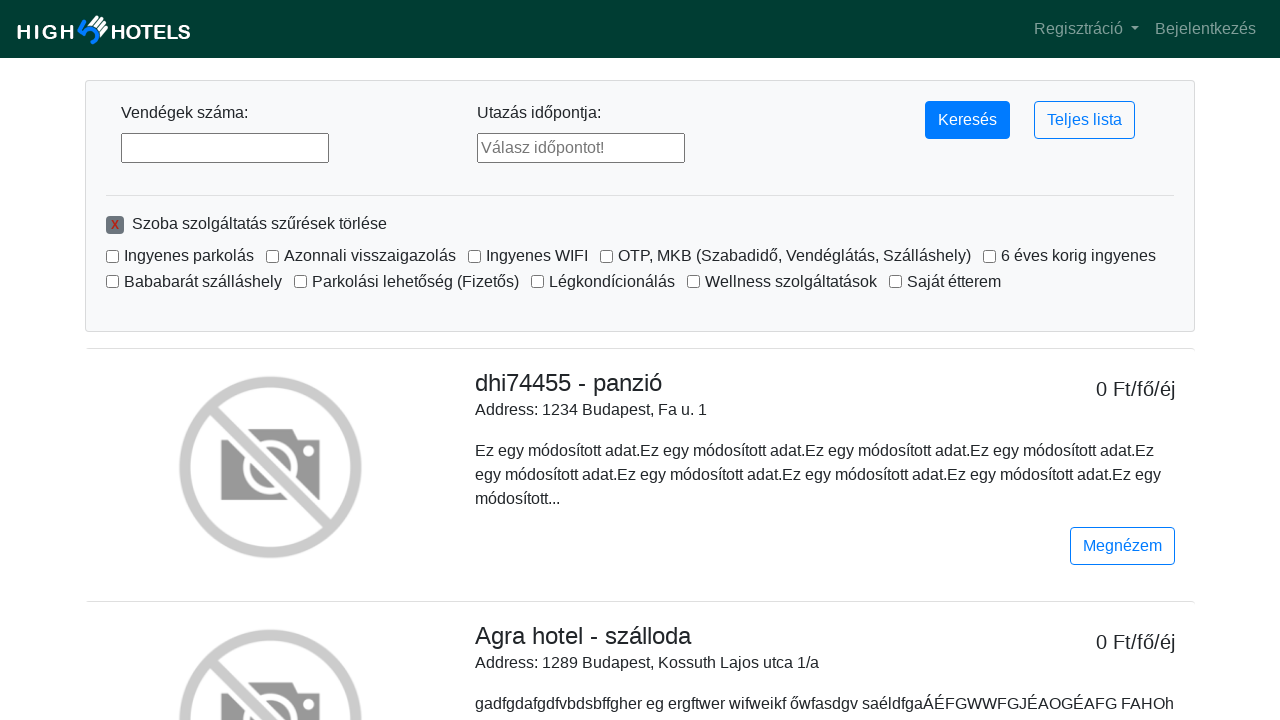

Located all hotel elements on the page
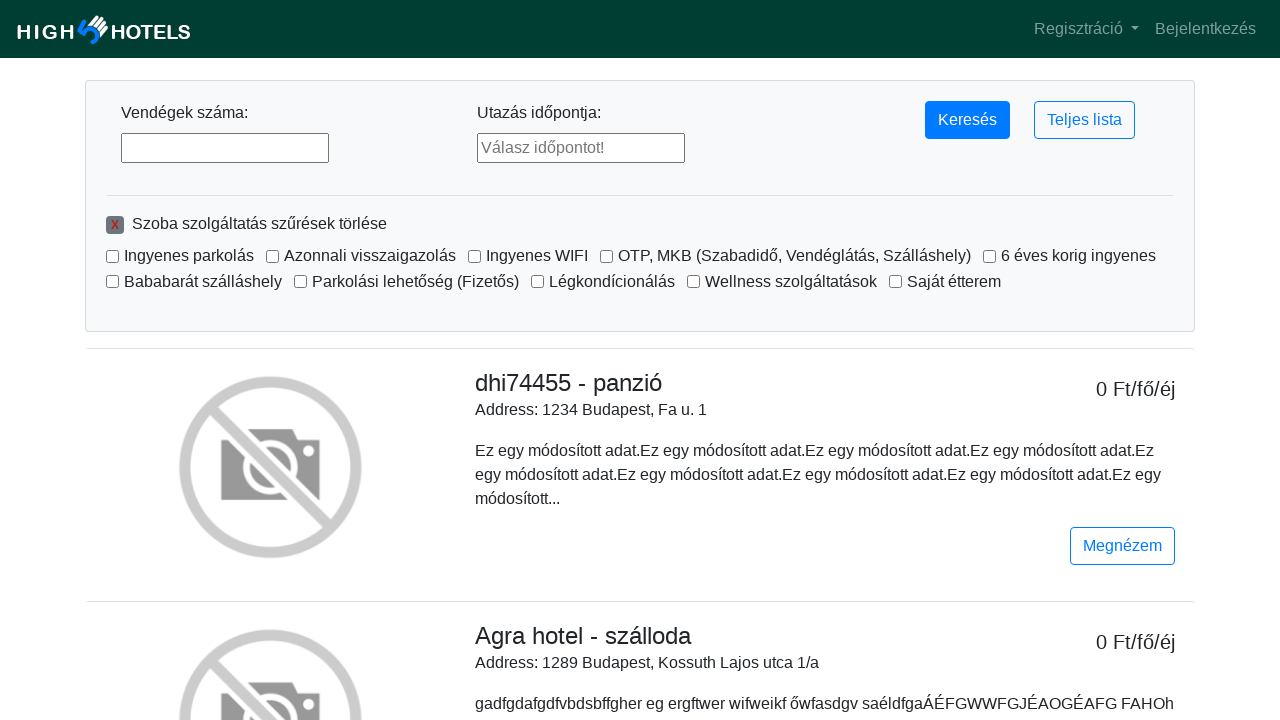

First hotel element is ready
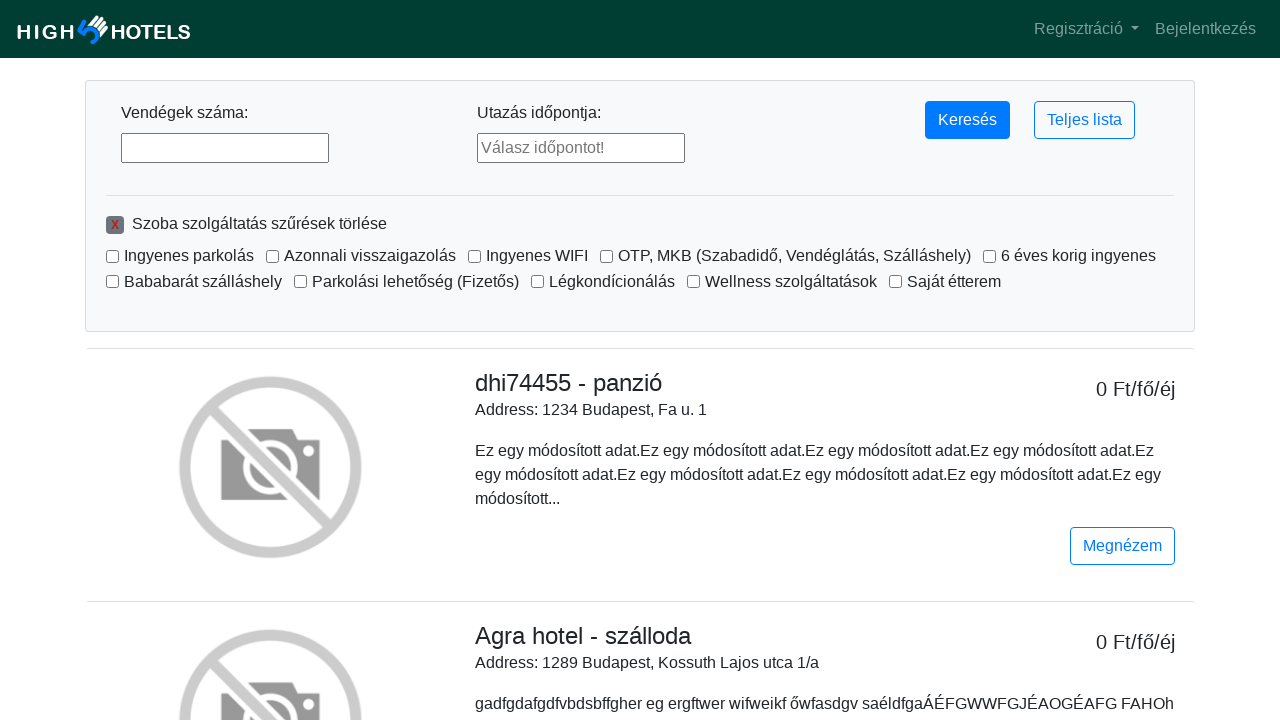

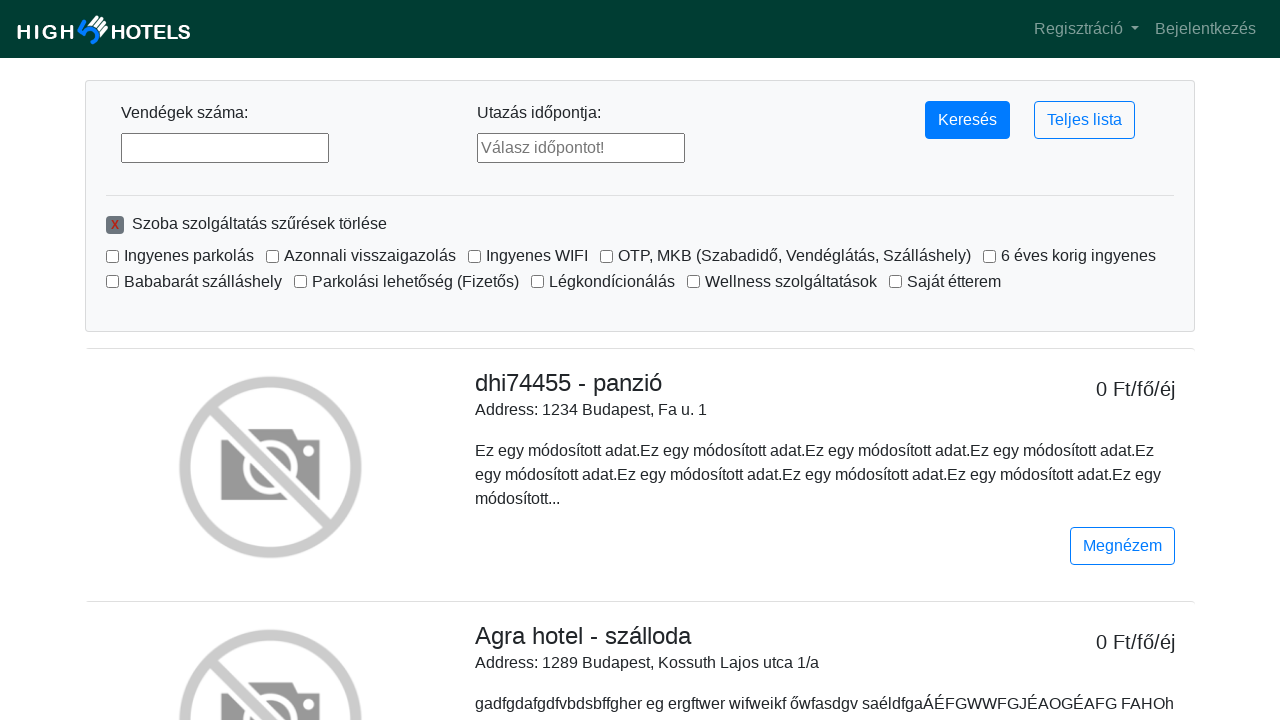